Tests drag and drop functionality on jQuery UI demo page by dragging an element from source to target within an iframe

Starting URL: http://jqueryui.com/droppable/

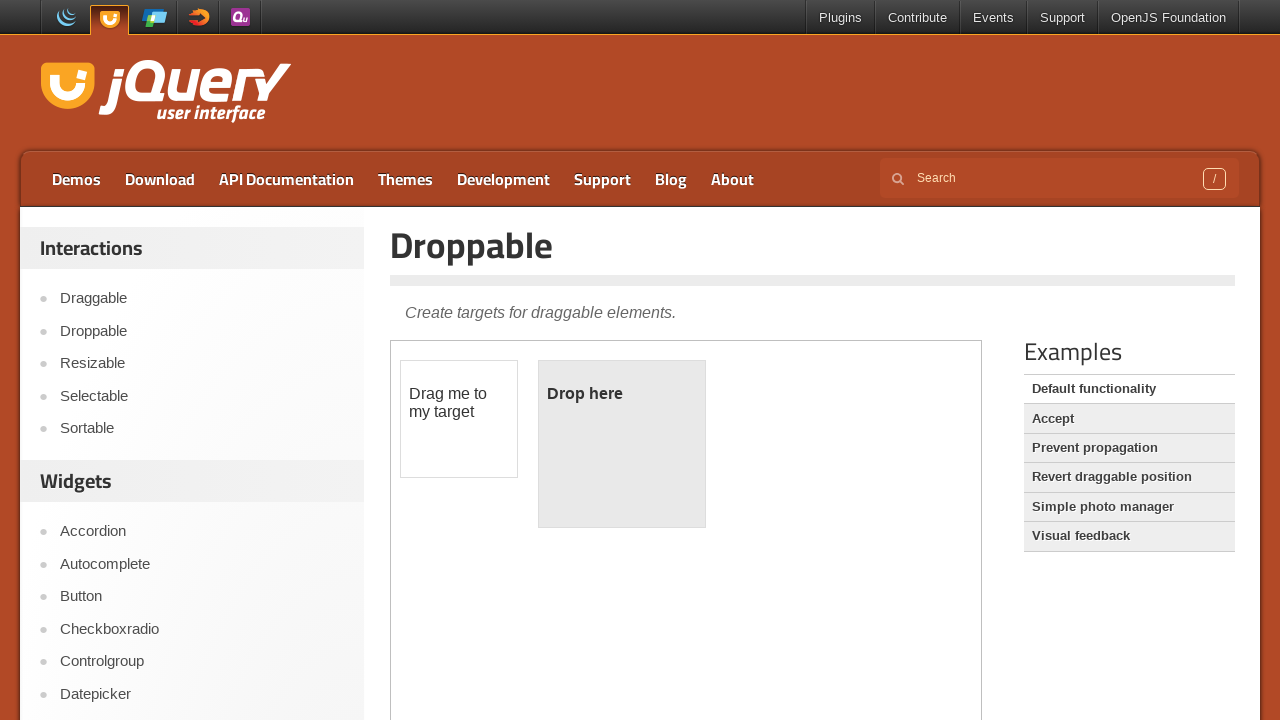

Located the iframe containing the drag and drop demo
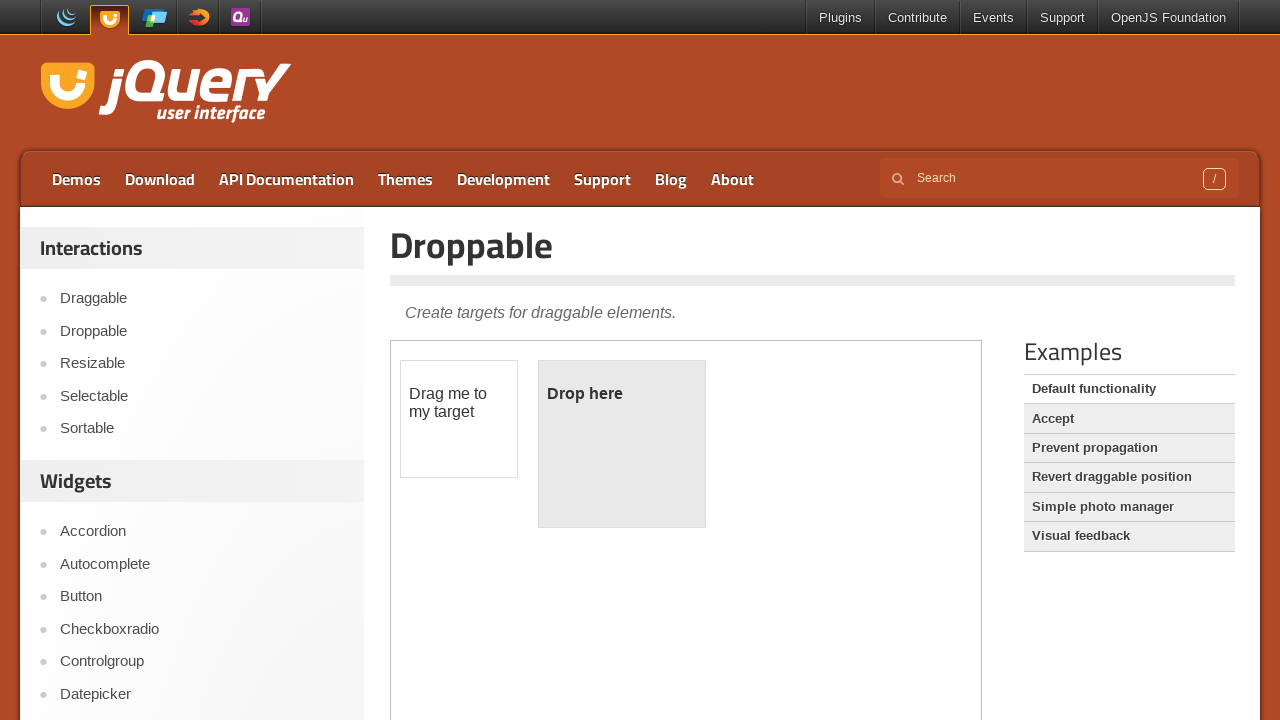

Located the draggable element with id 'draggable'
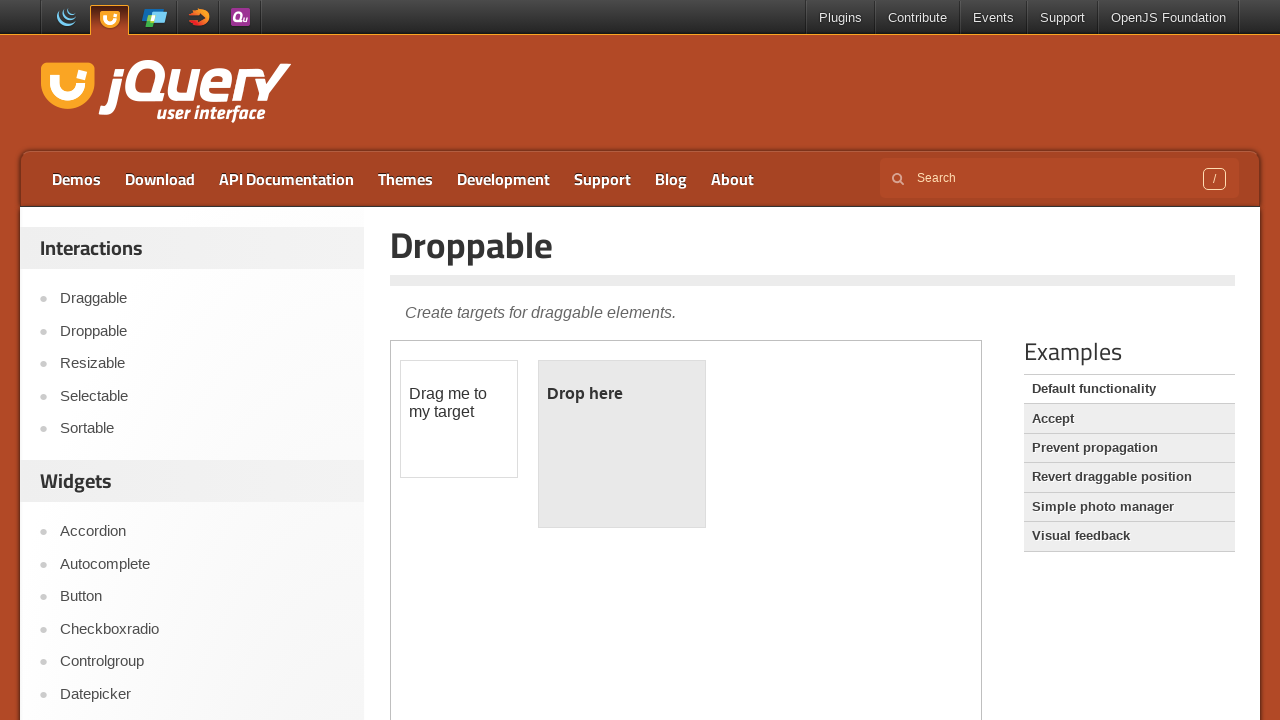

Located the droppable target element with id 'droppable'
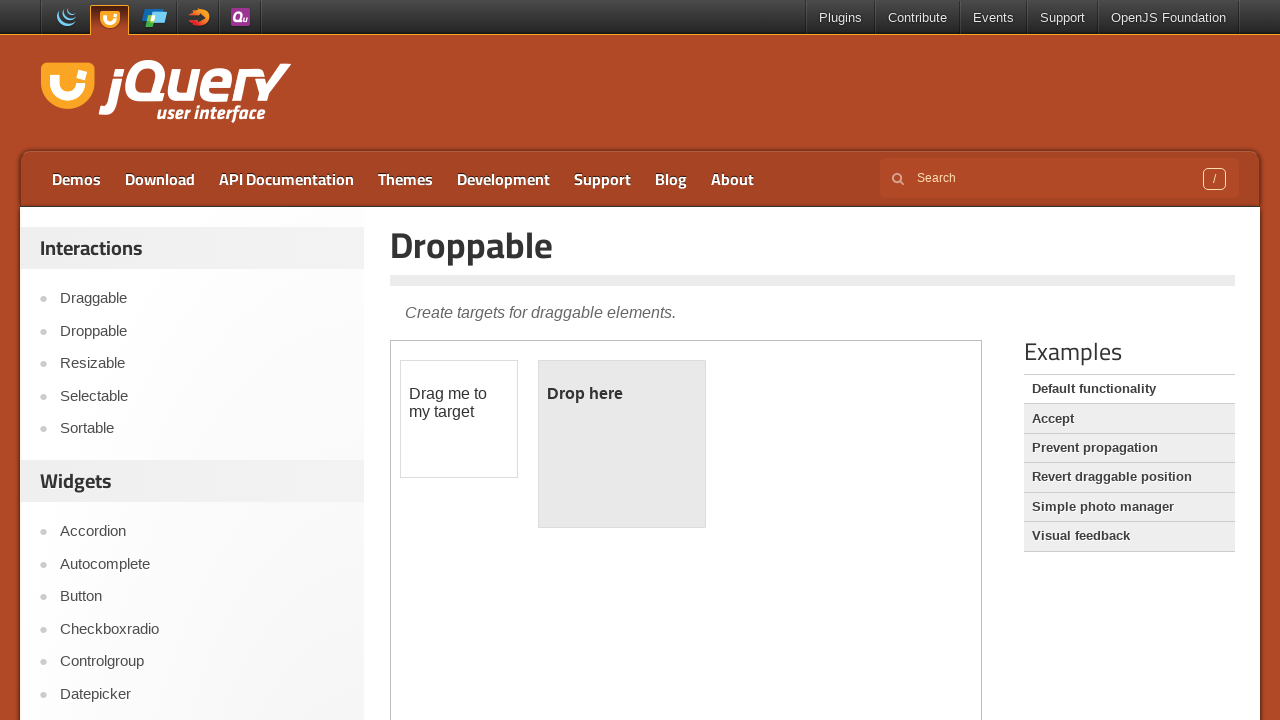

Dragged the draggable element to the droppable target element at (622, 444)
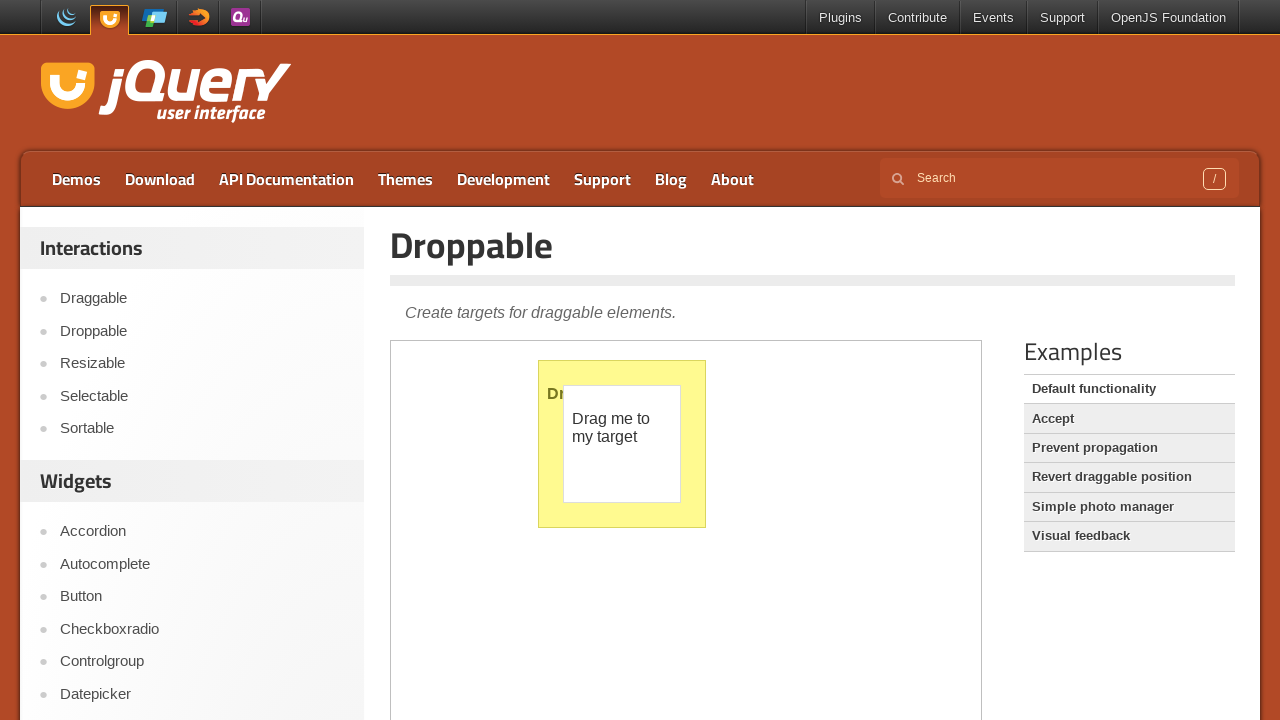

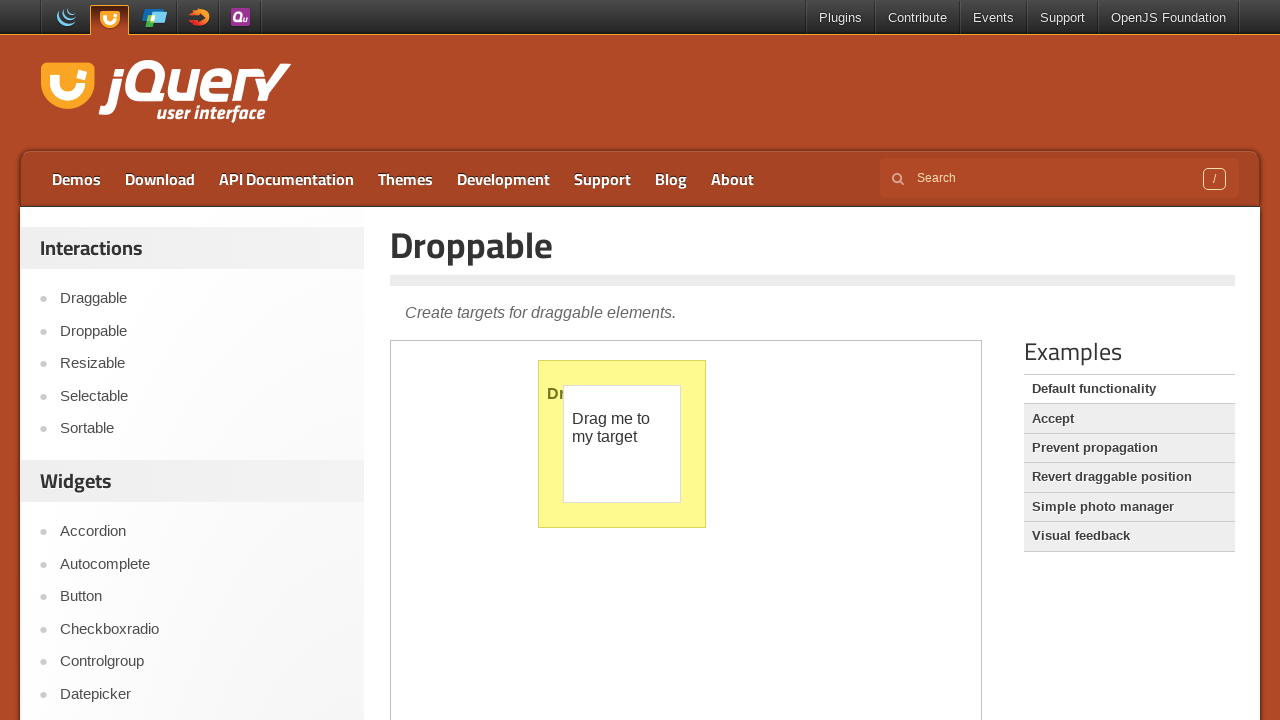